Tests dropdown selection functionality on a college soccer scoreboard page by cycling through different division options (DI, DII, DIII, NAIA, NJCAA) and verifying the page updates accordingly.

Starting URL: https://www.topdrawersoccer.com/college-soccer/college-scoreboard/women

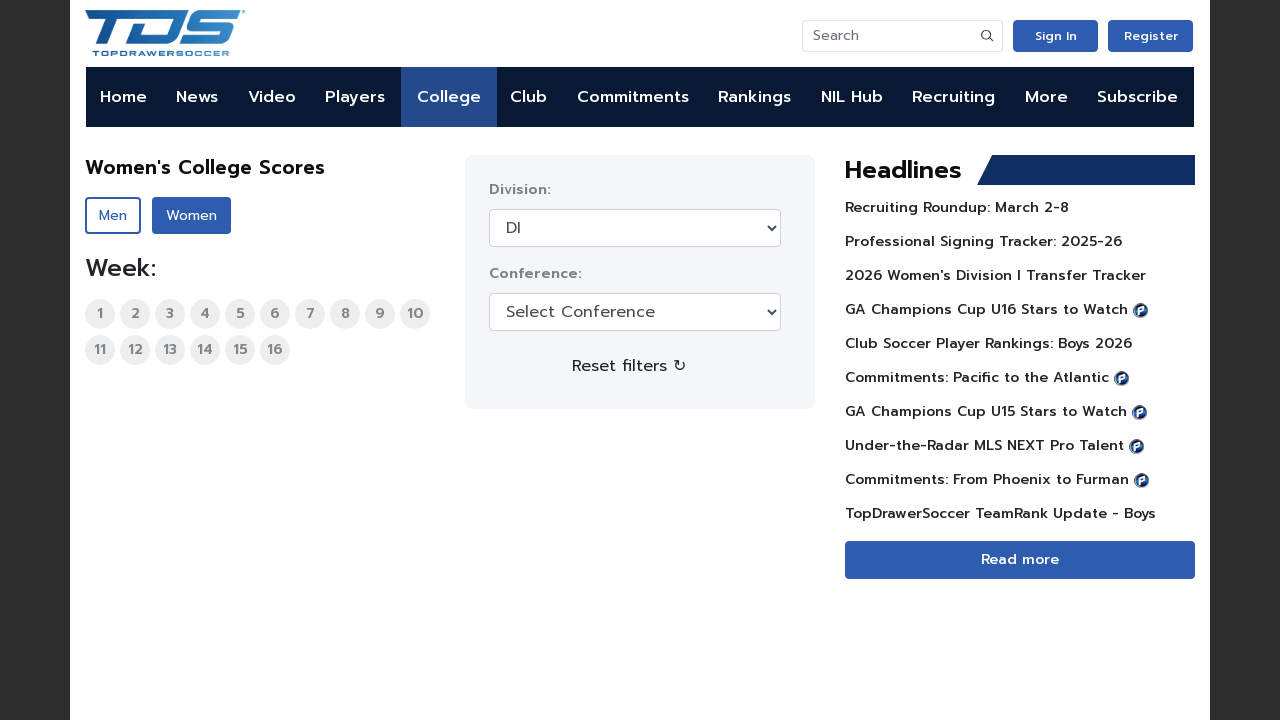

Division dropdown selector loaded
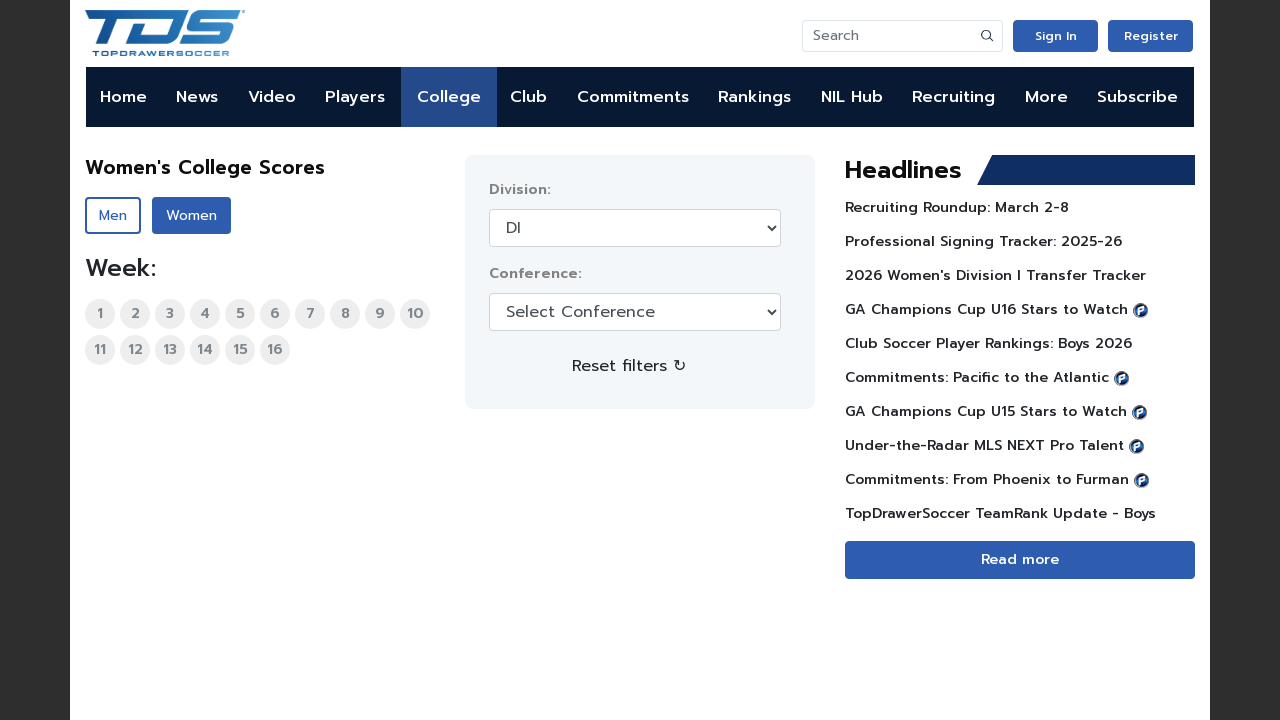

Selected division option 1 from dropdown on #divisionId
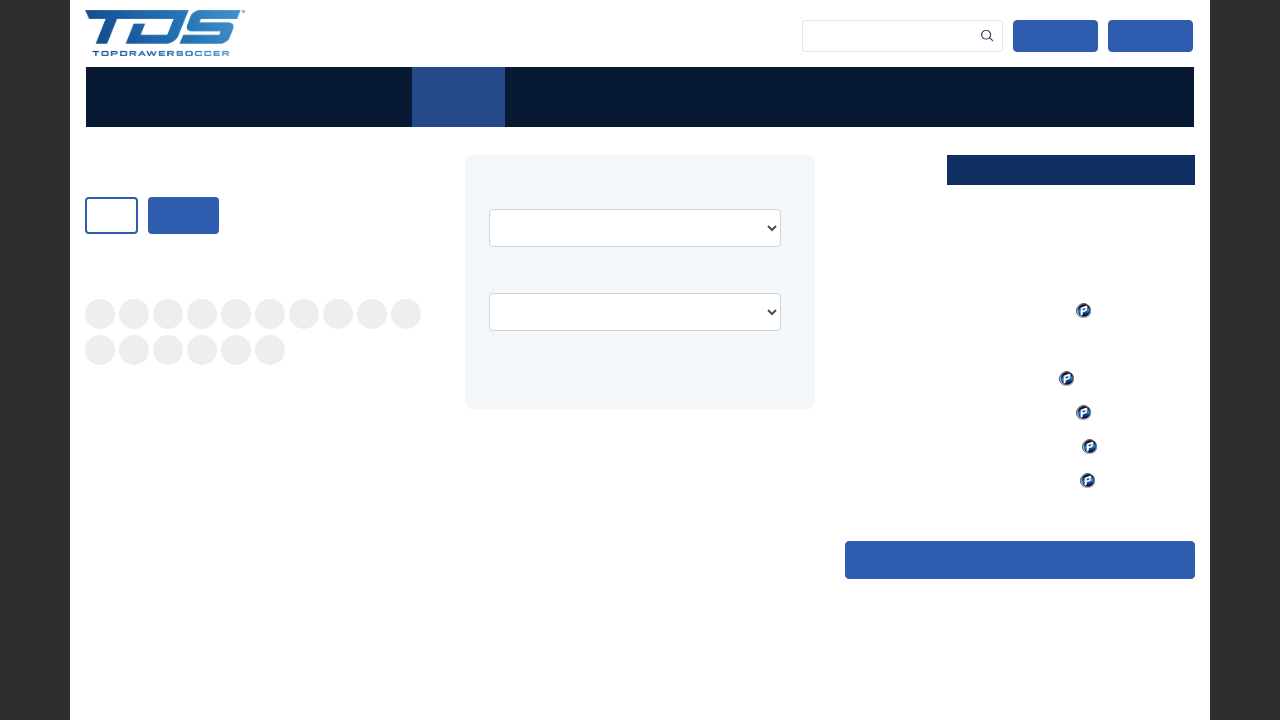

Page updated after selecting division 1
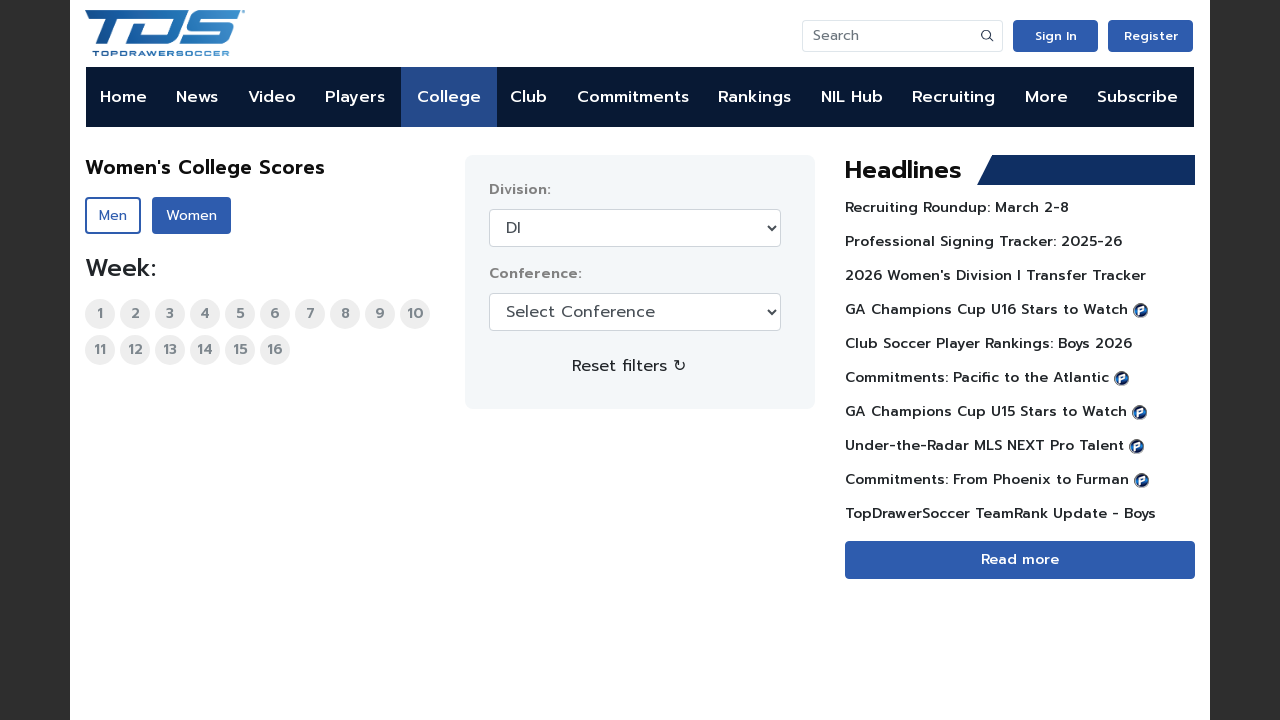

Selected division option 2 from dropdown on #divisionId
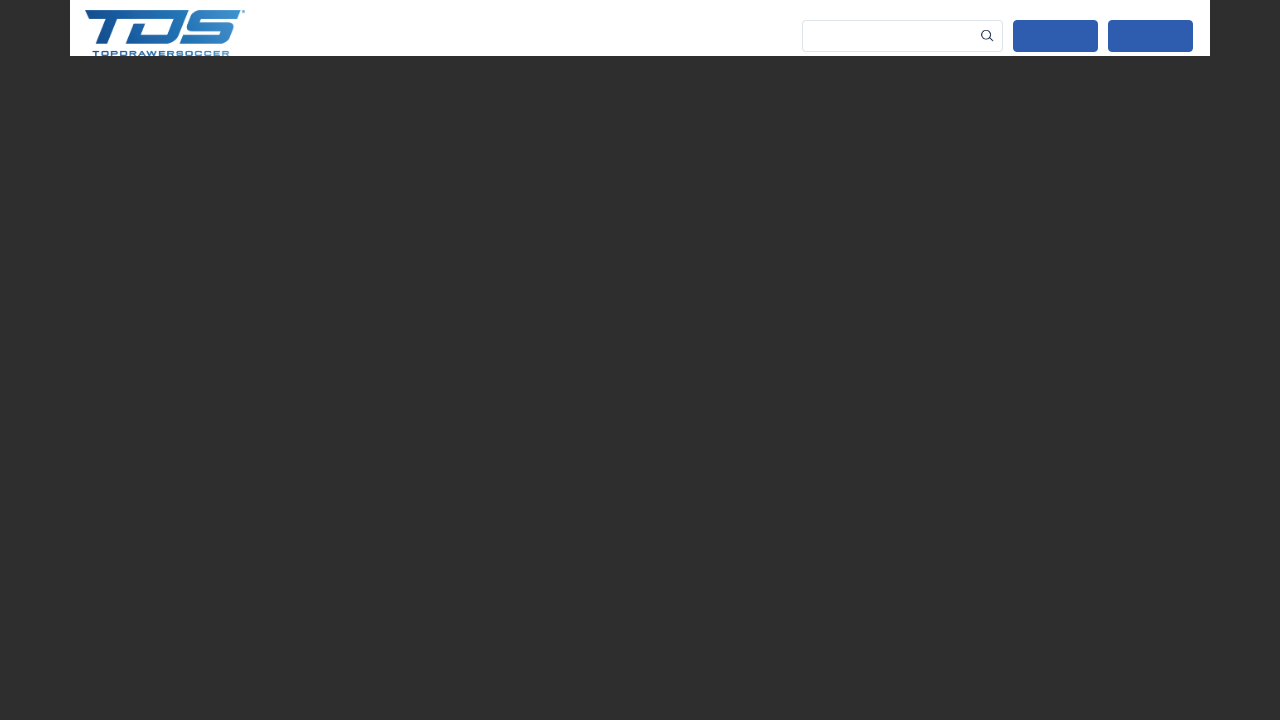

Page updated after selecting division 2
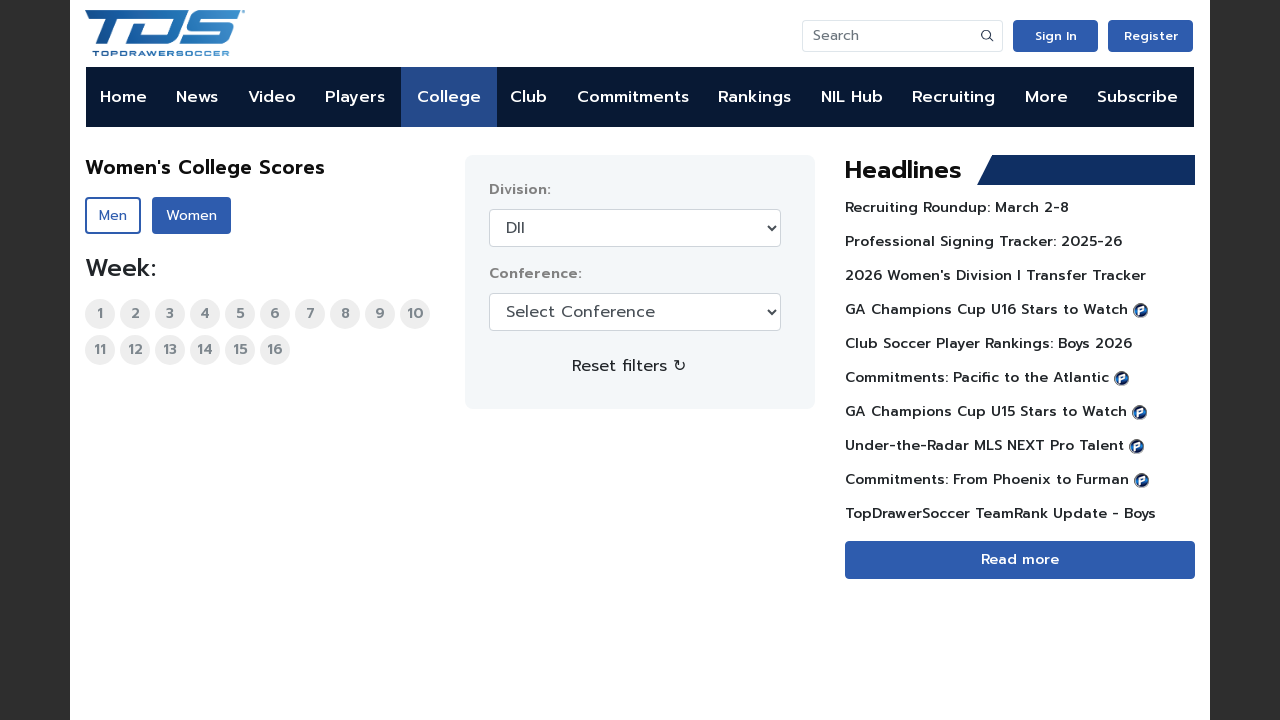

Selected division option 3 from dropdown on #divisionId
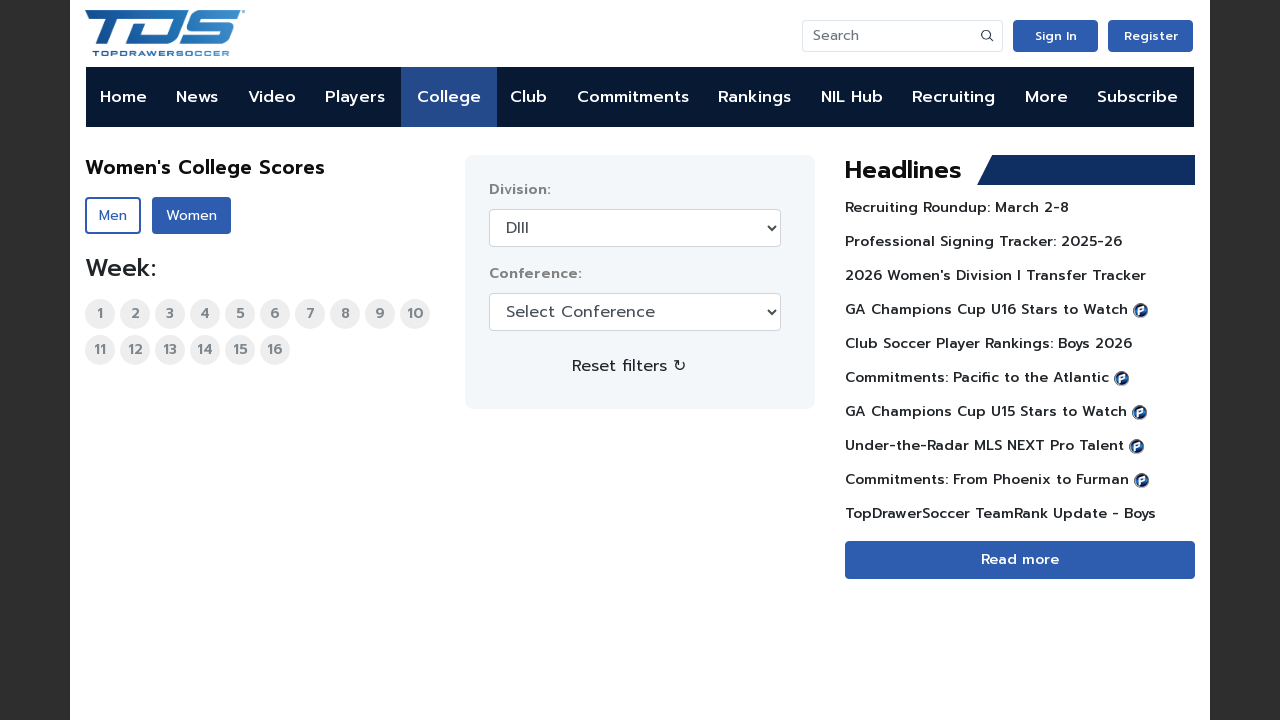

Page updated after selecting division 3
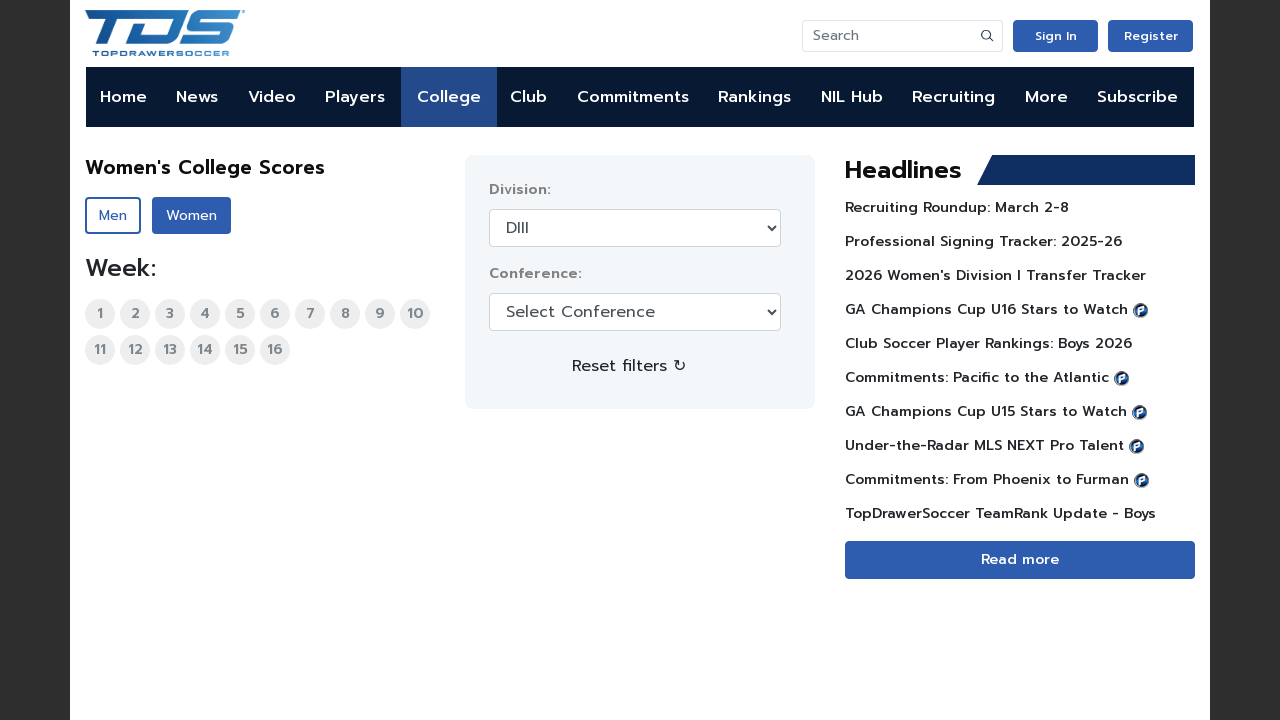

Selected division option 4 from dropdown on #divisionId
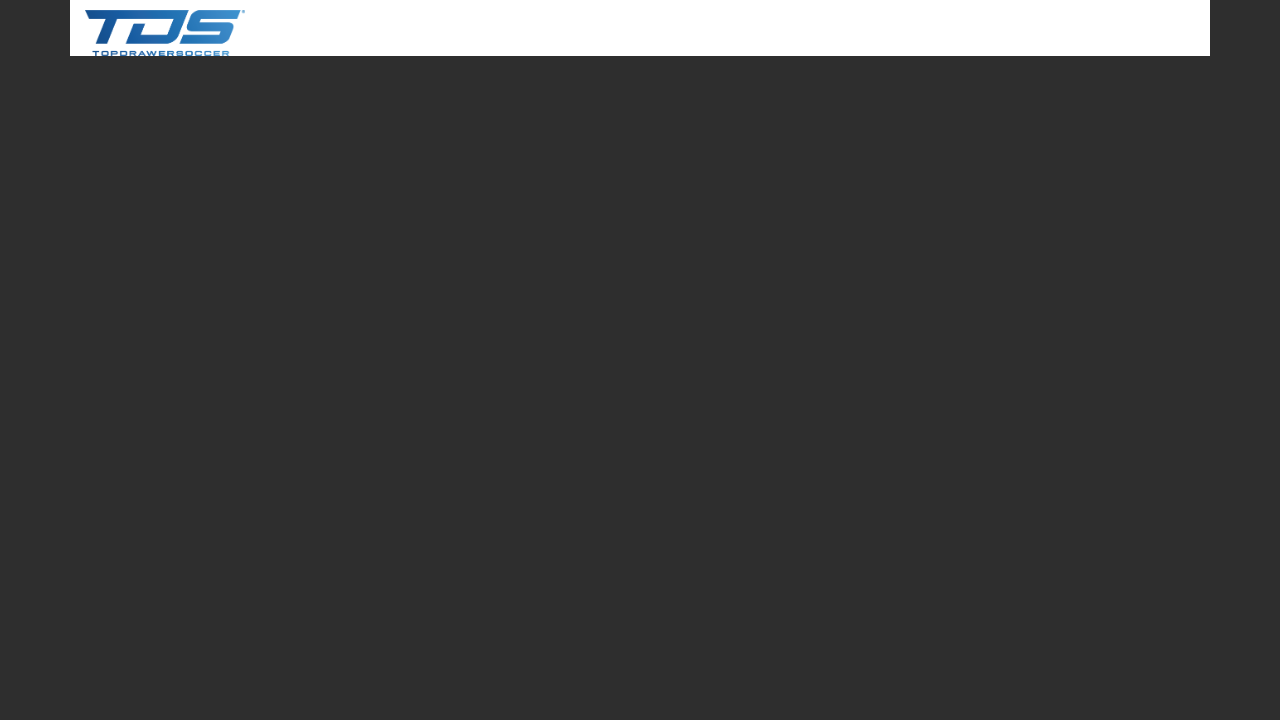

Page updated after selecting division 4
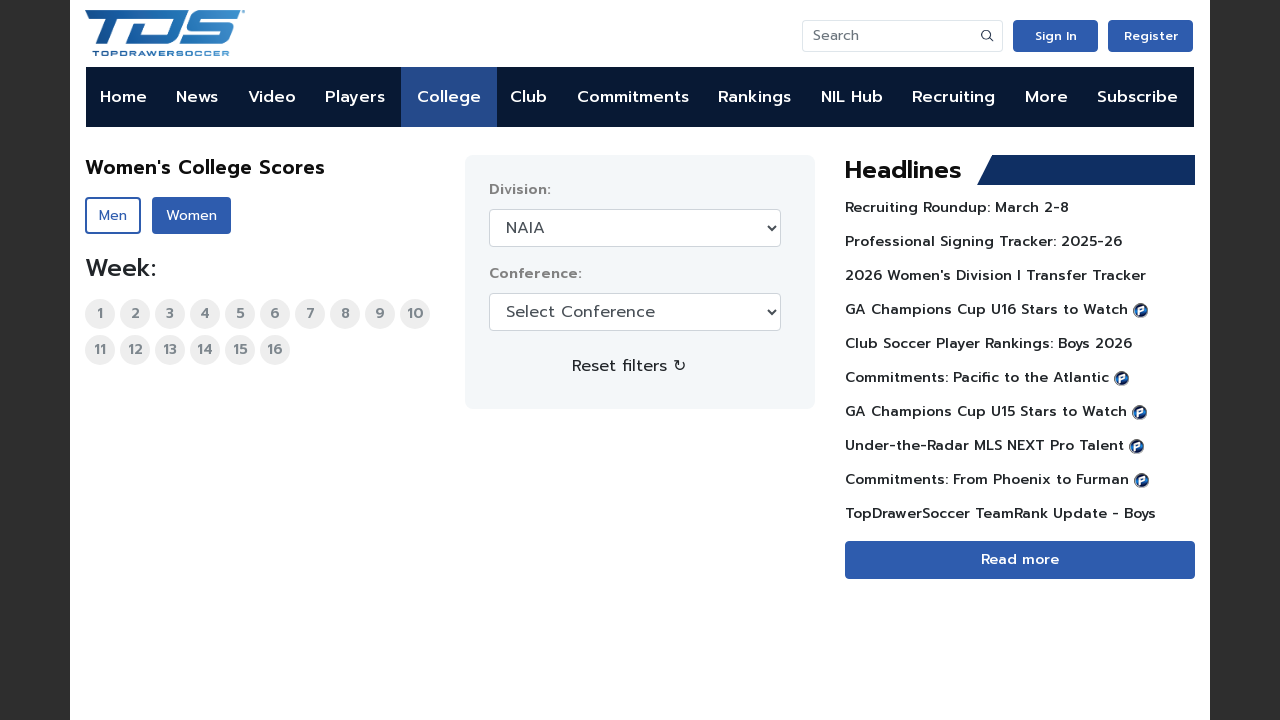

Selected division option 5 from dropdown on #divisionId
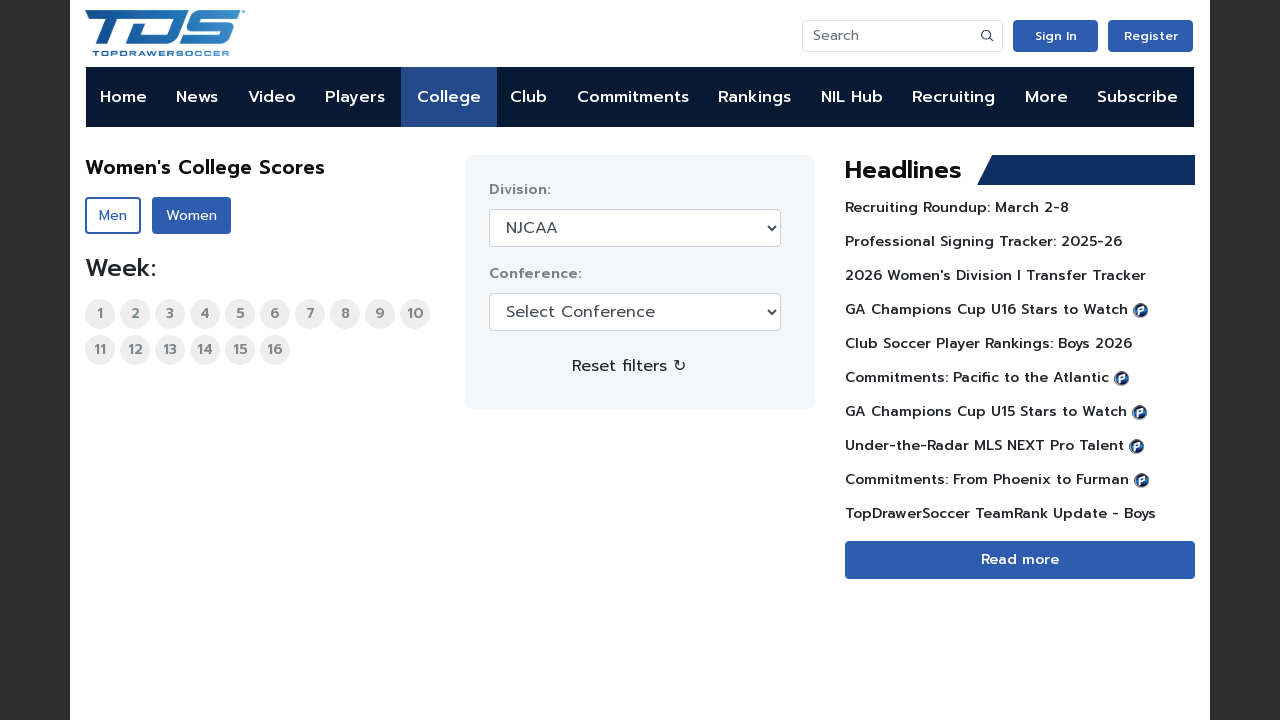

Page updated after selecting division 5
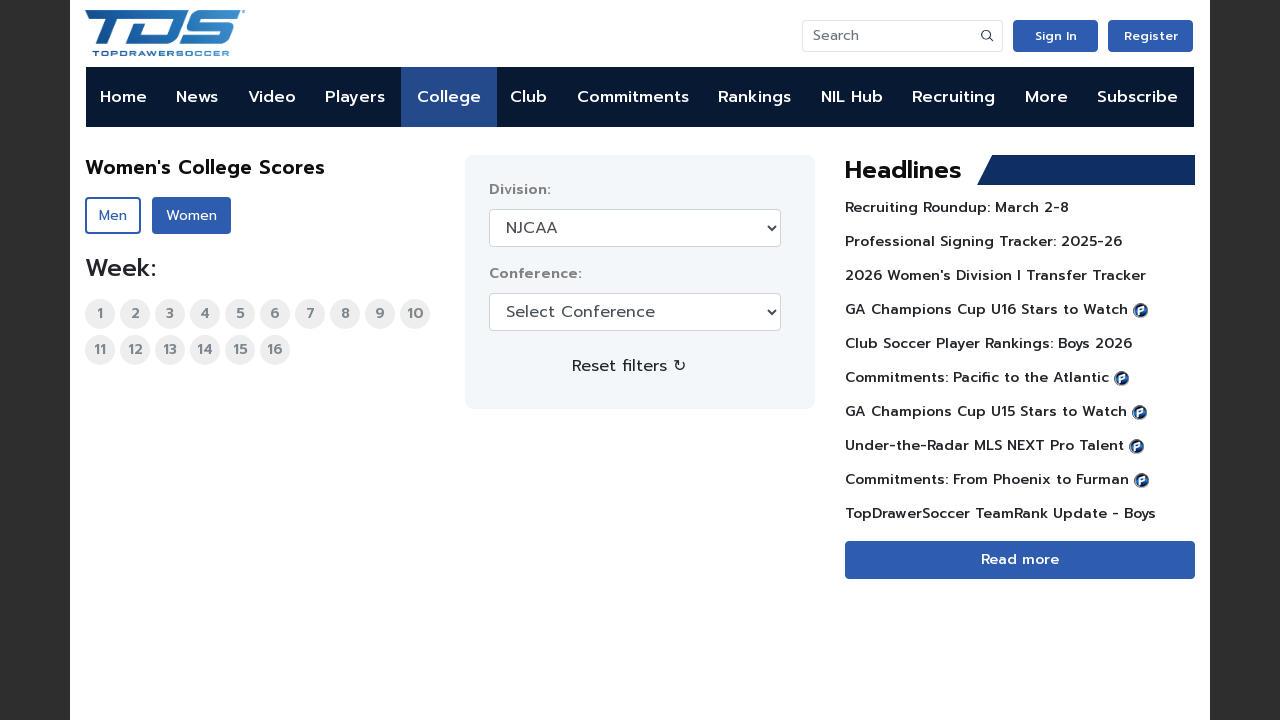

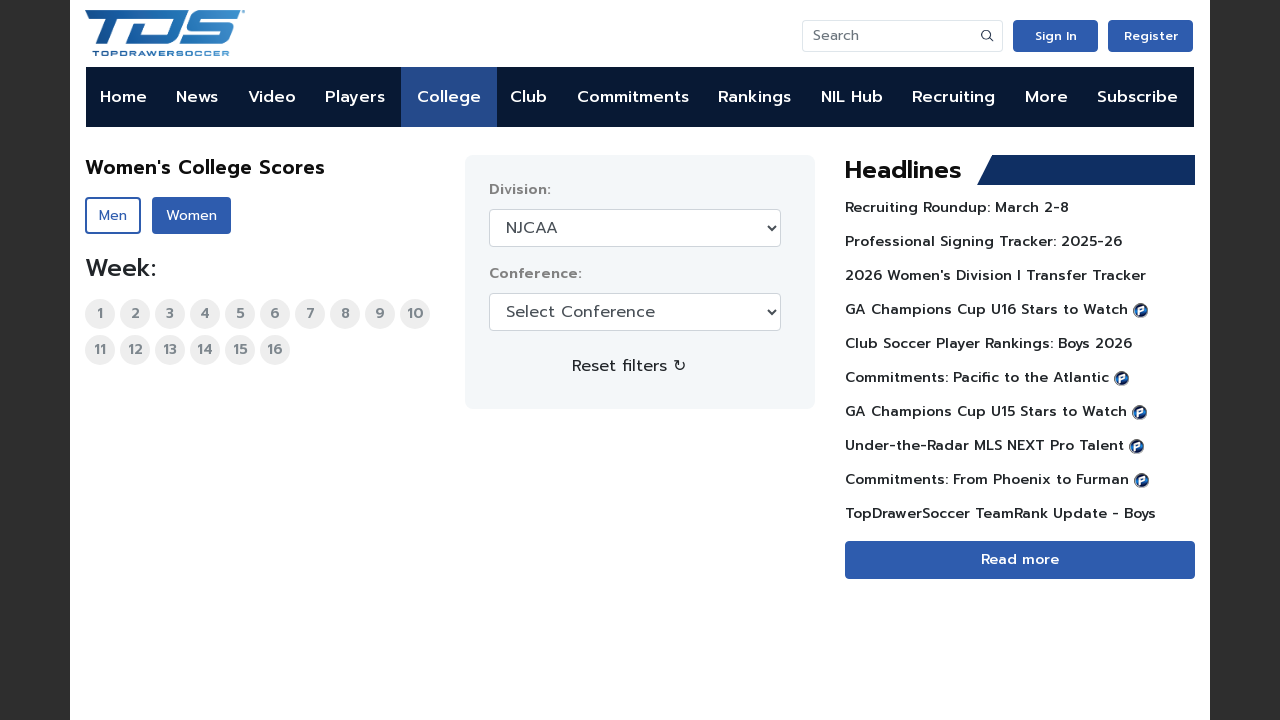